Hovers over the third image to reveal user information and clicks the profile link

Starting URL: http://the-internet.herokuapp.com/hovers

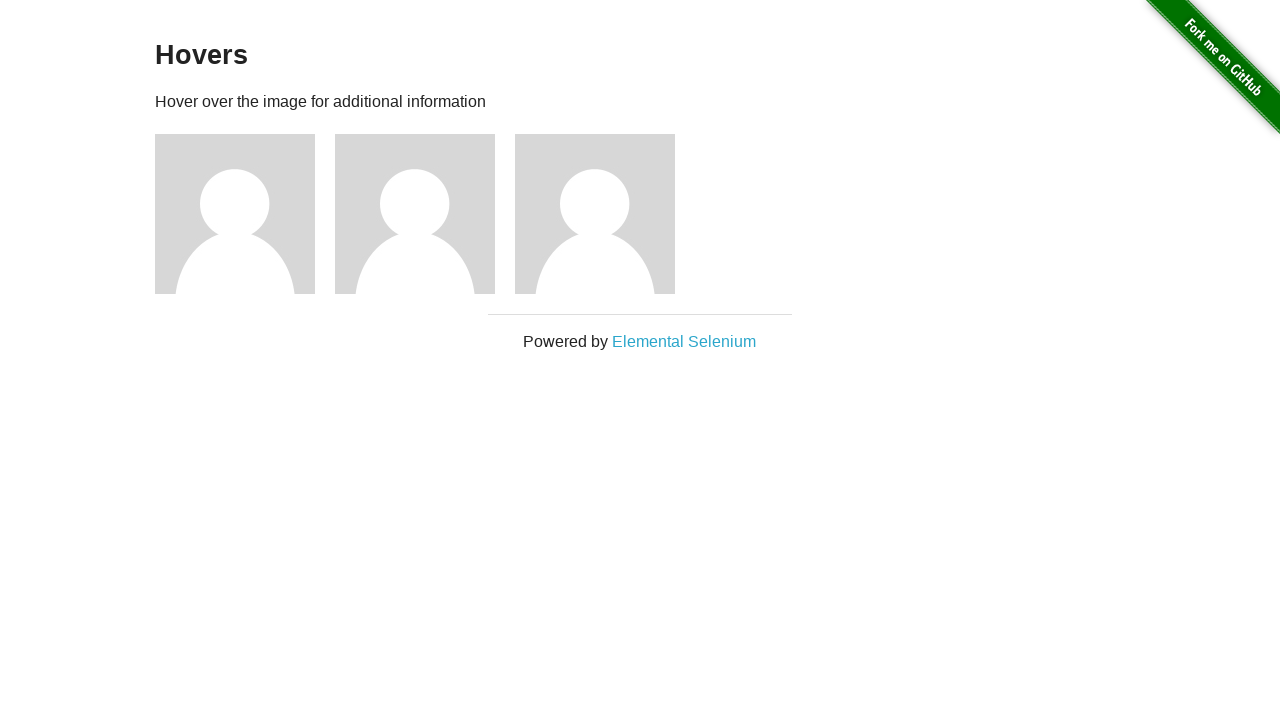

Hovered over the third image to reveal user information at (595, 214) on xpath=//*[@id='content']/div/div[3]/img
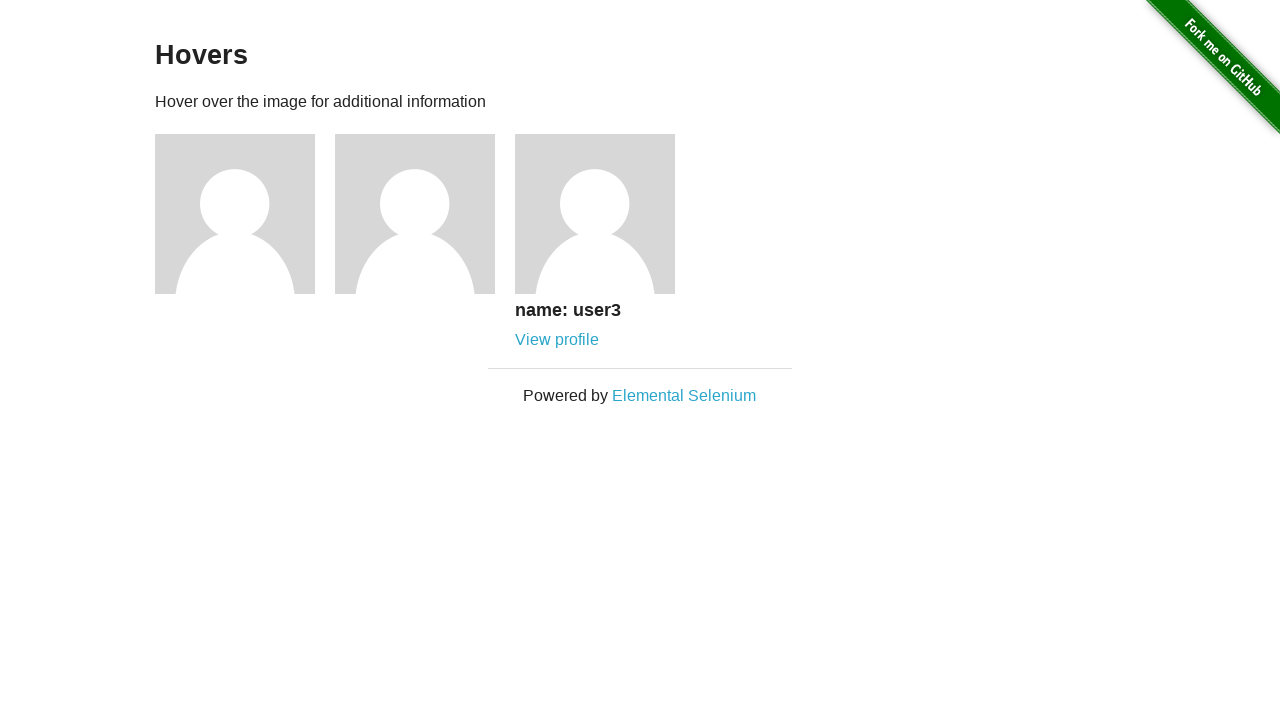

Retrieved user name text: name: user3
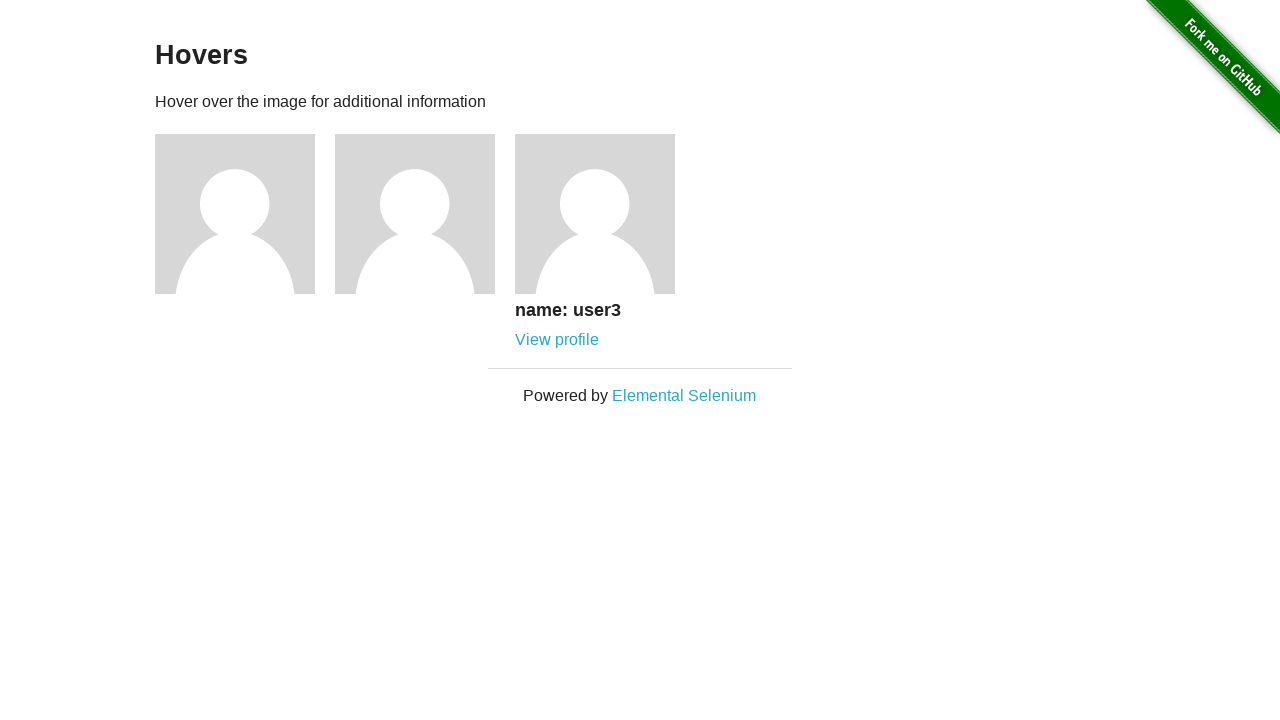

Verified user name is 'name: user3'
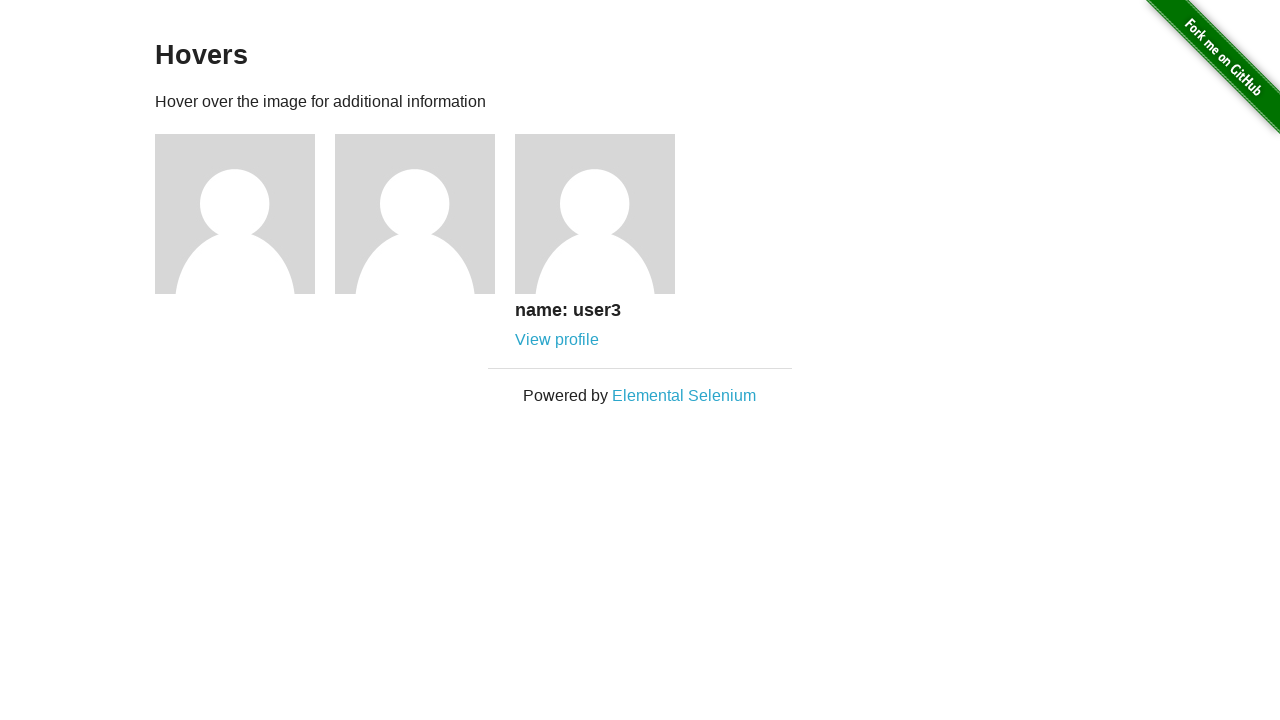

Clicked on the profile link for user3 at (557, 340) on xpath=//*[@id='content']/div/div[3]/div/a
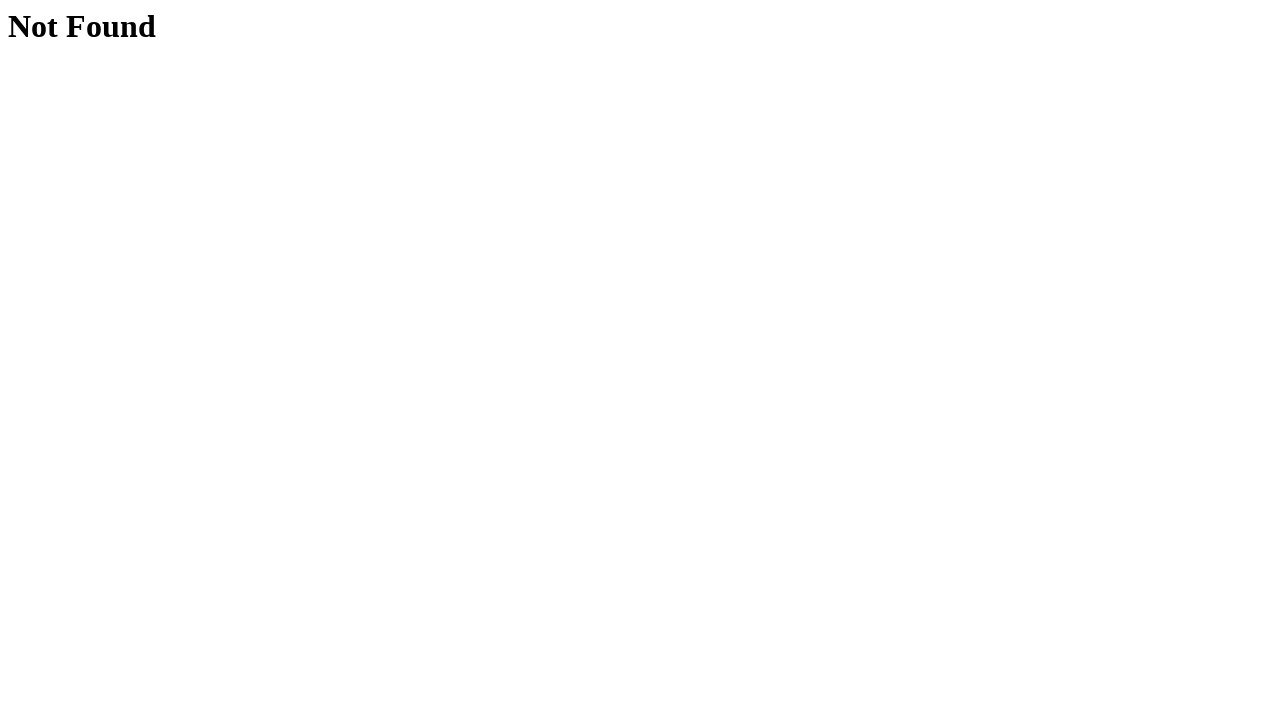

Verified navigation to user profile page at http://the-internet.herokuapp.com/users/3
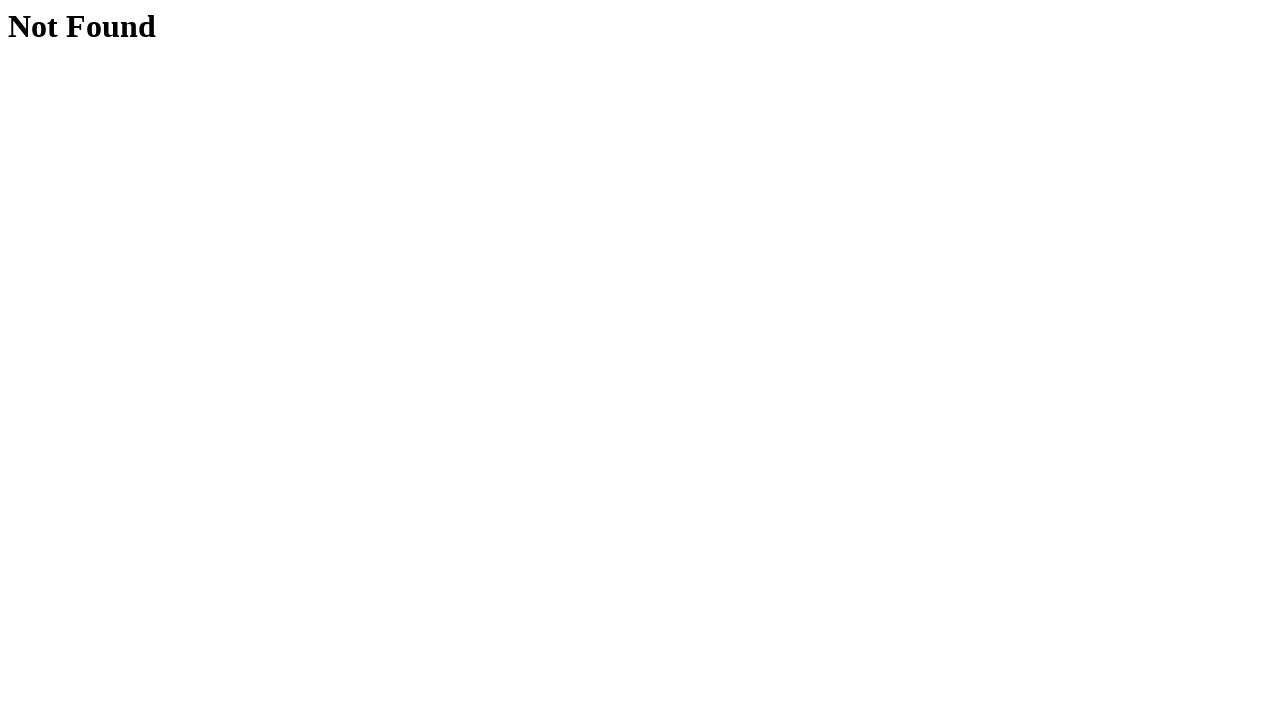

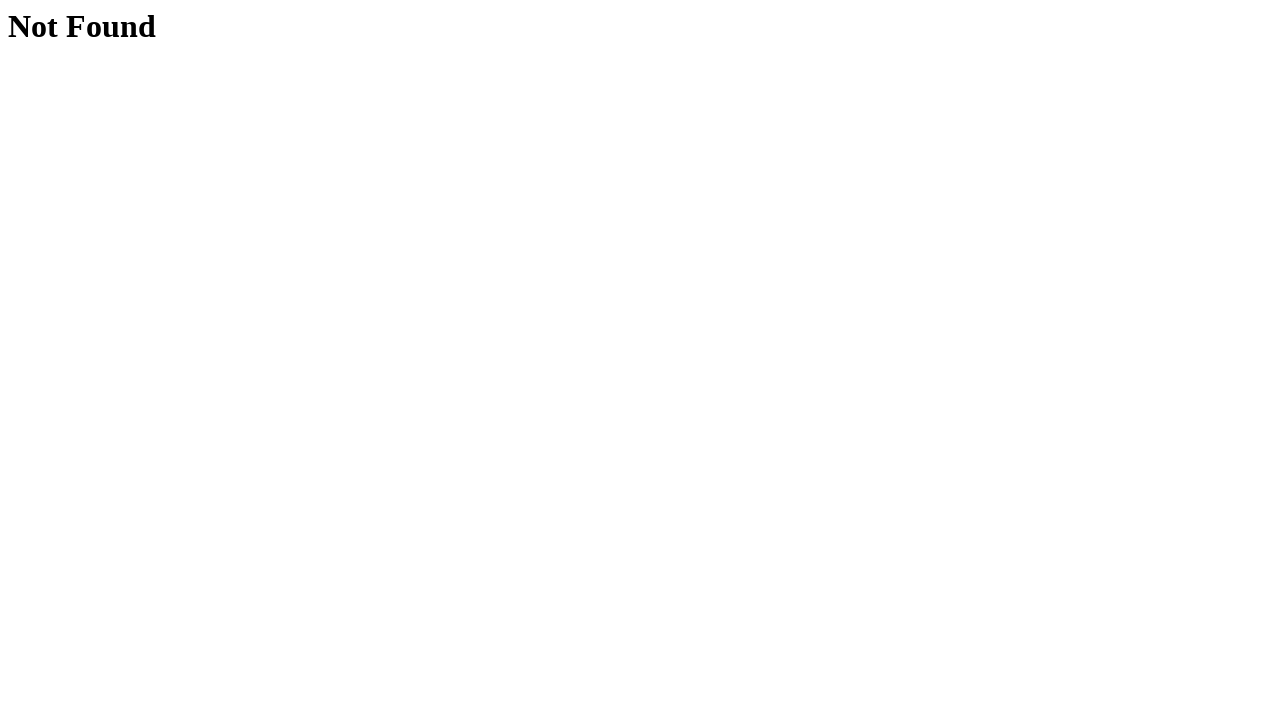